Tests drag and drop functionality by dragging an image element and dropping it into a target box element on a demo page.

Starting URL: https://formy-project.herokuapp.com/dragdrop

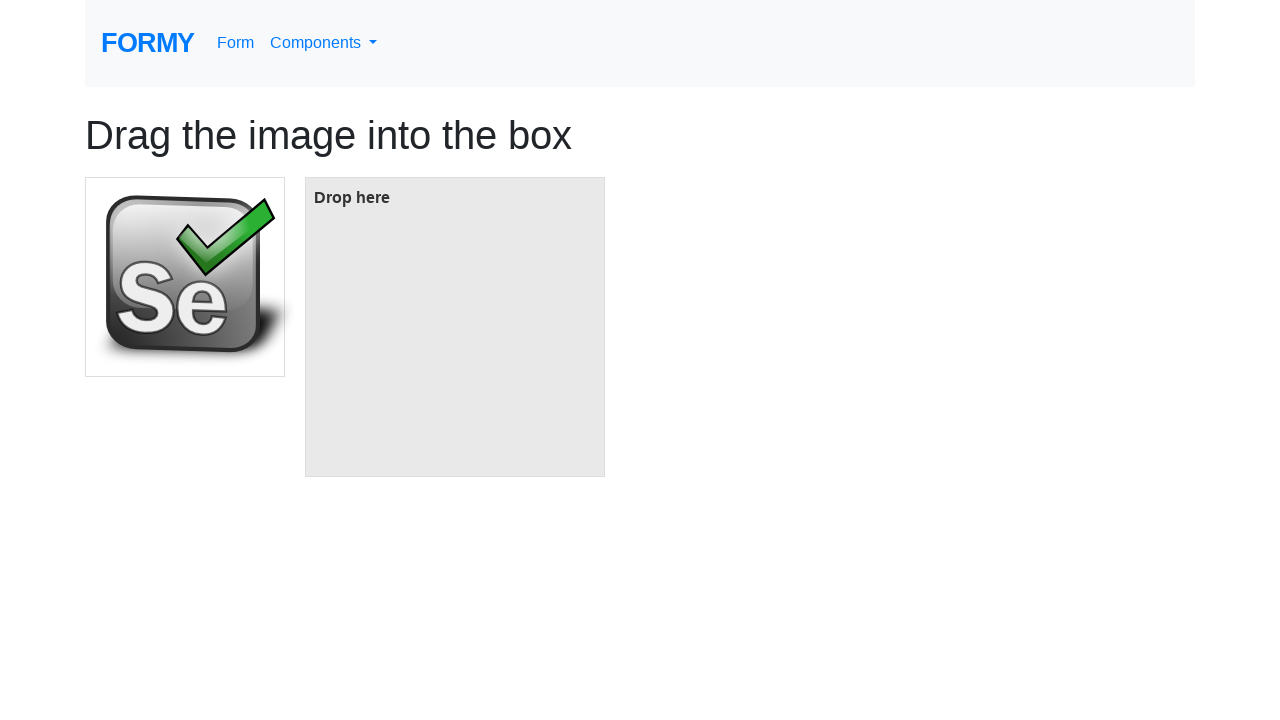

Waited for draggable image element to be visible
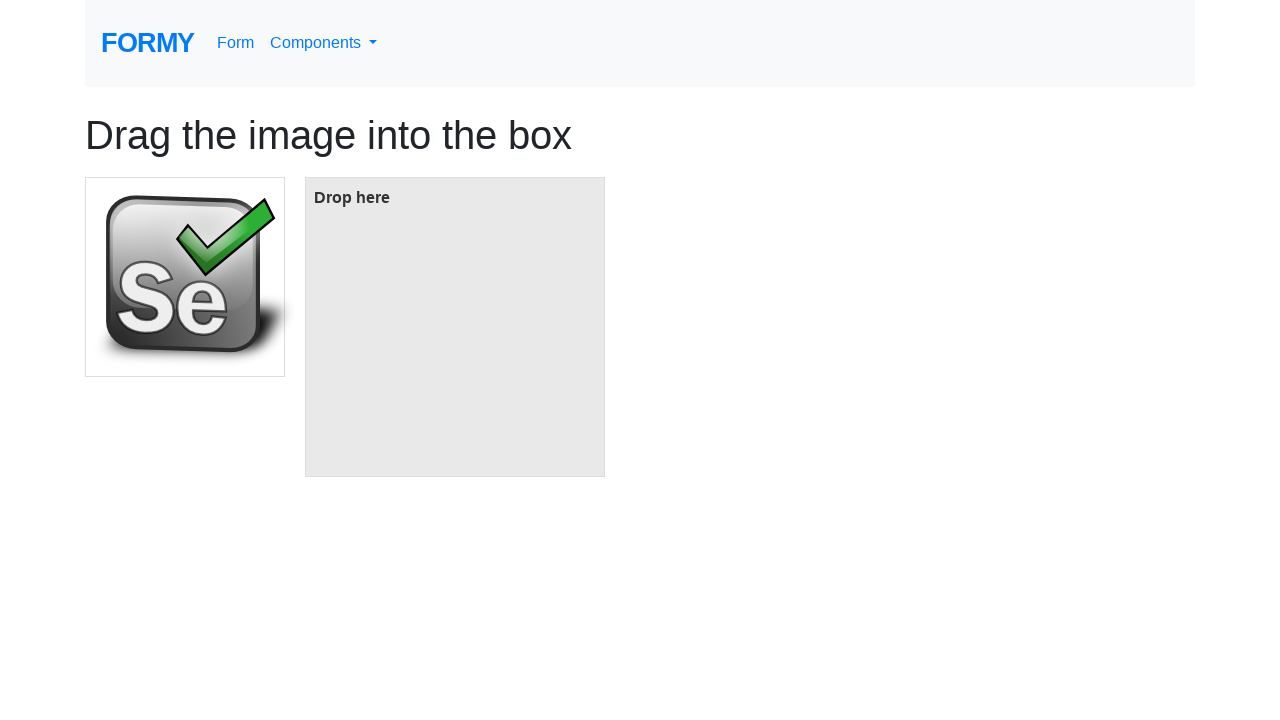

Waited for drop target box to be visible
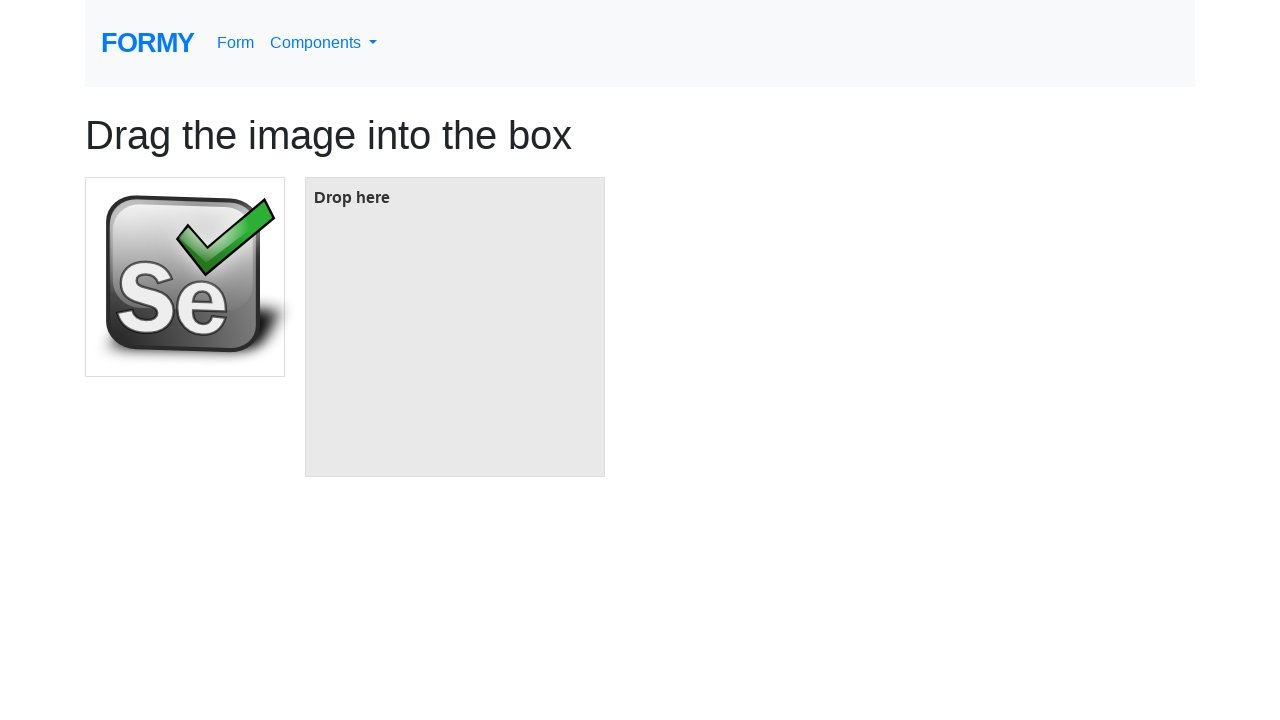

Dragged image element and dropped it into target box at (455, 327)
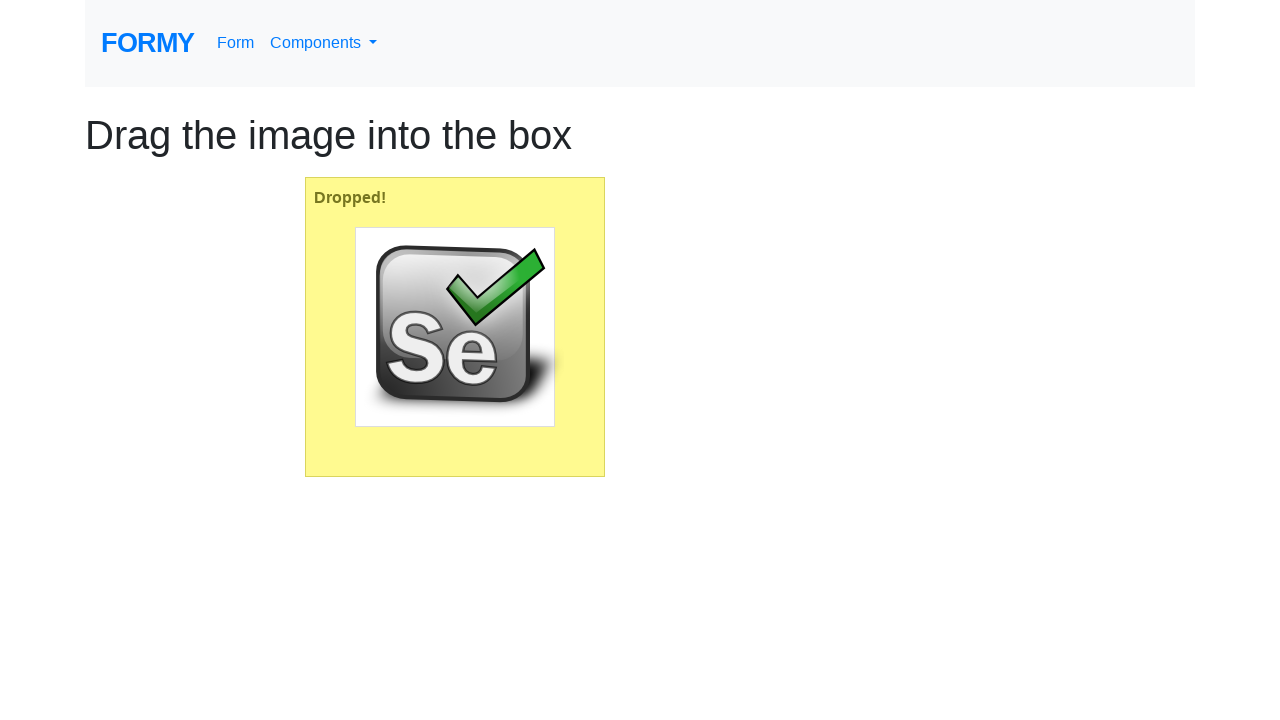

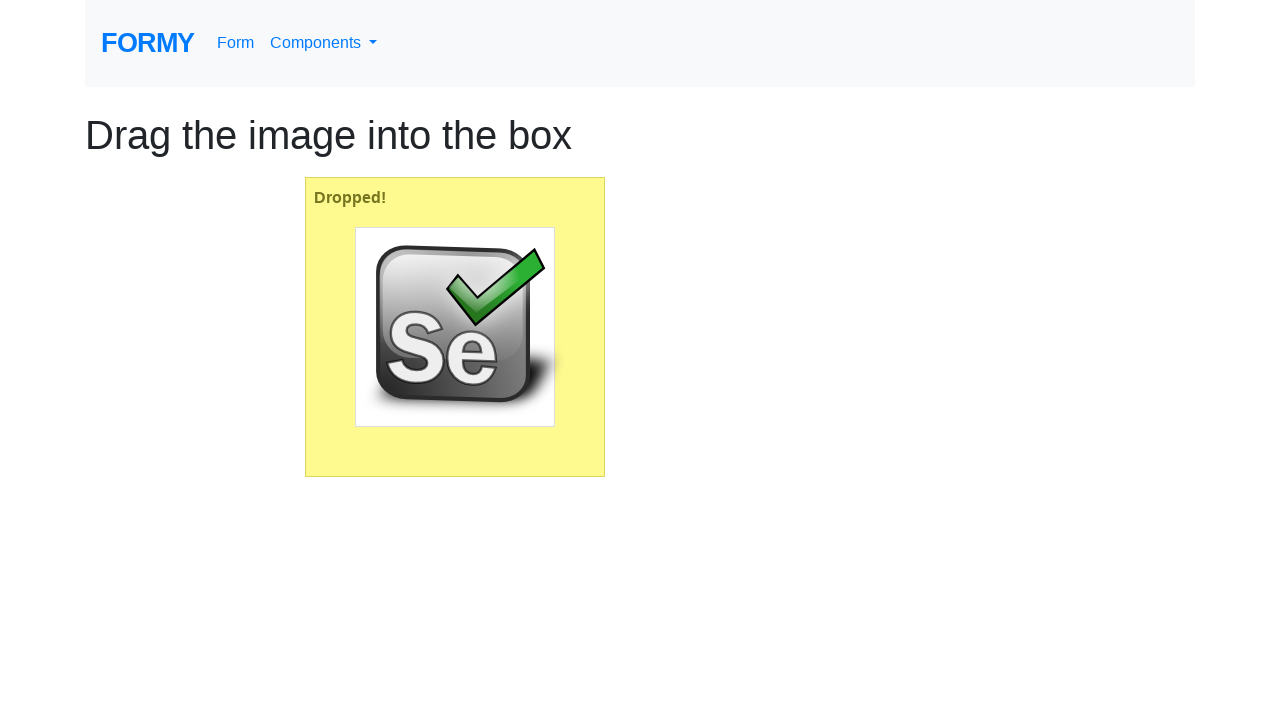